Tests navigation by clicking a link with dynamically calculated text (based on mathematical formula), then fills out a multi-field form with personal information and submits it.

Starting URL: http://suninjuly.github.io/find_link_text

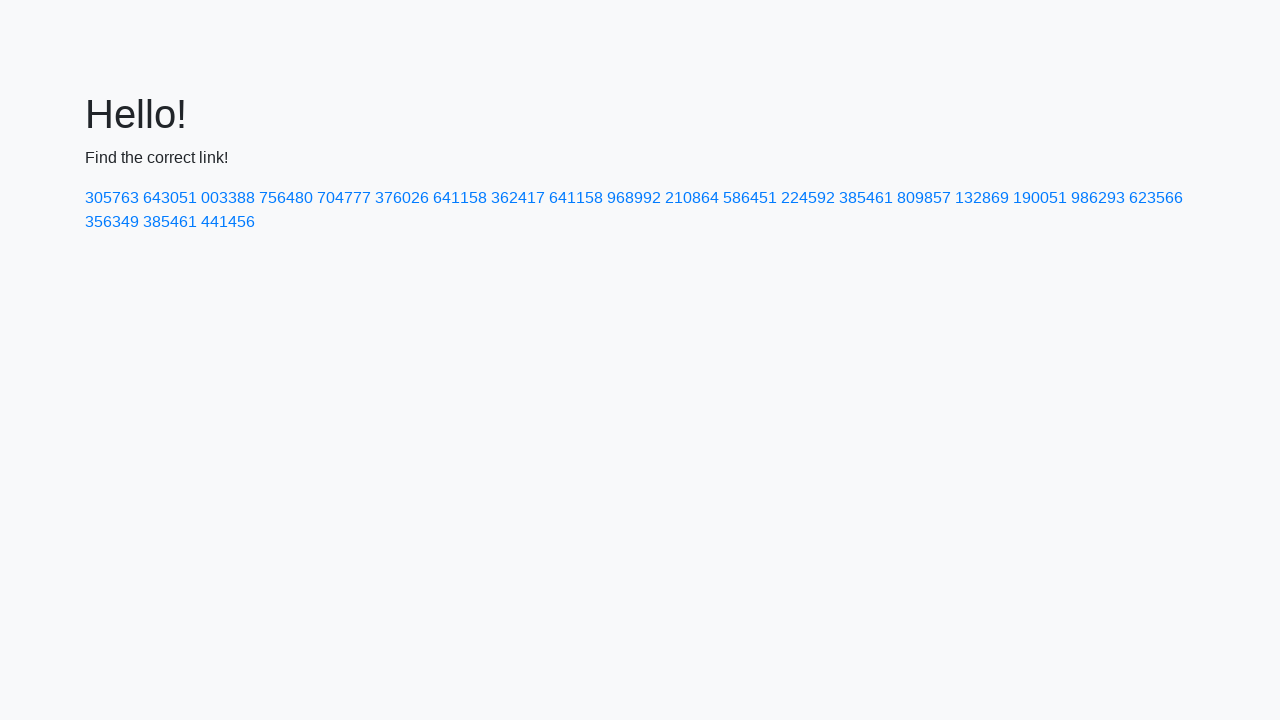

Clicked link with dynamically calculated text '224592' at (808, 198) on text=224592
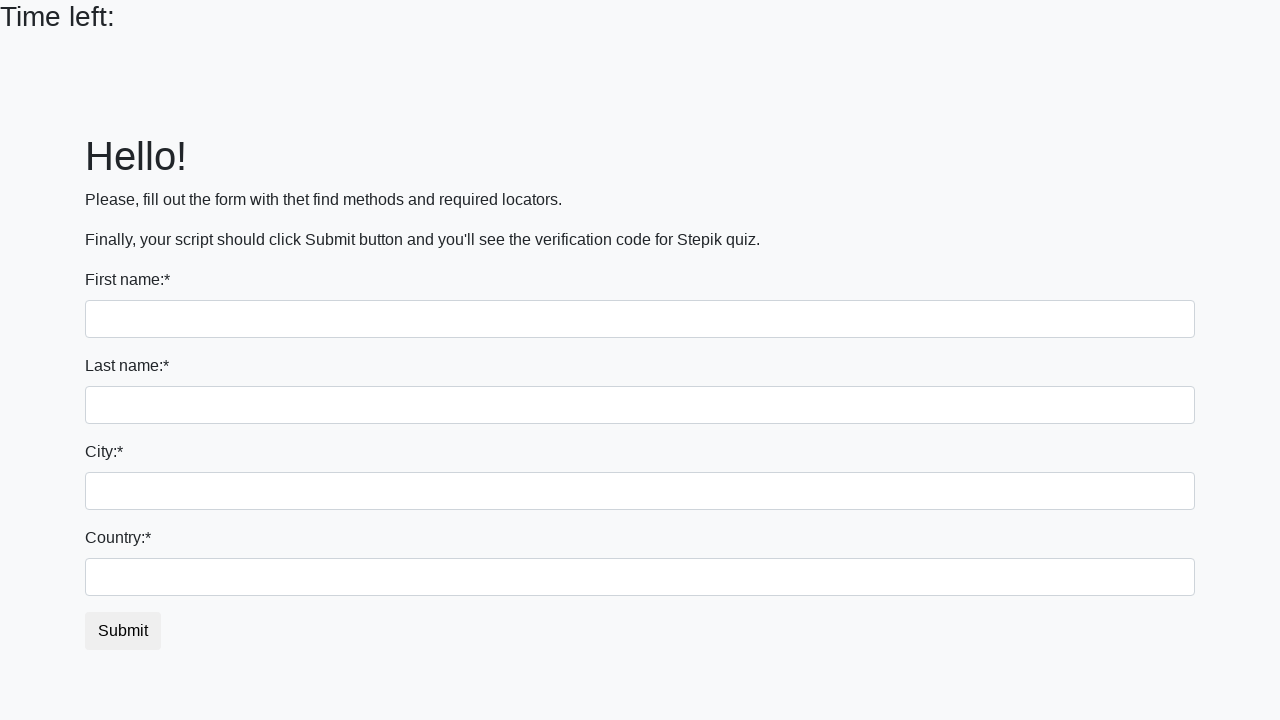

Filled first name field with 'Ivan' on input
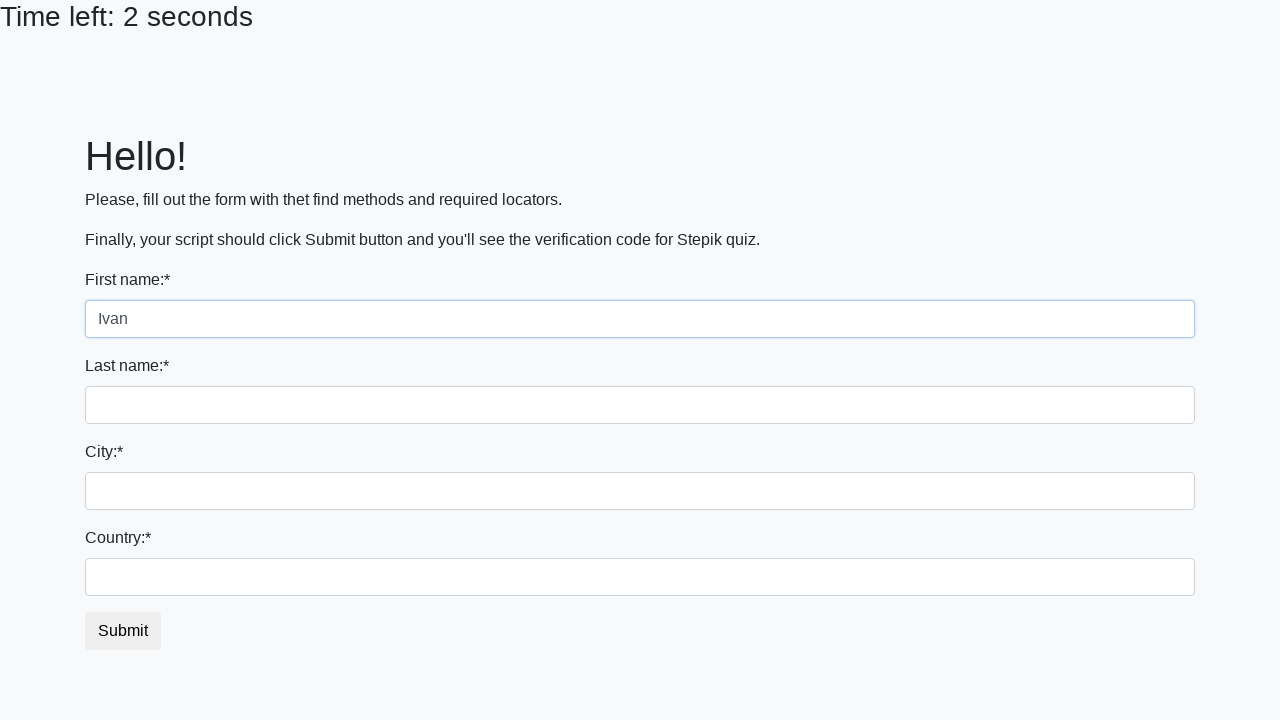

Filled last name field with 'Petrov' on input[name='last_name']
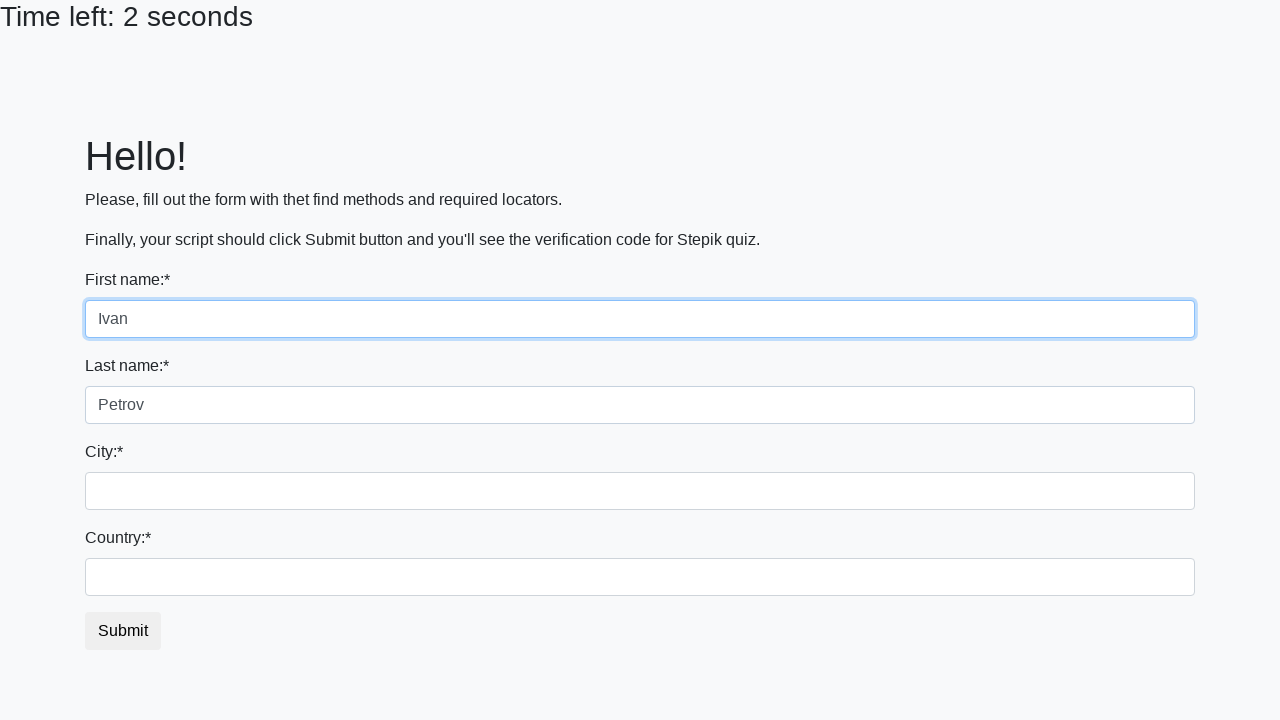

Filled city field with 'Smolensk' on .city
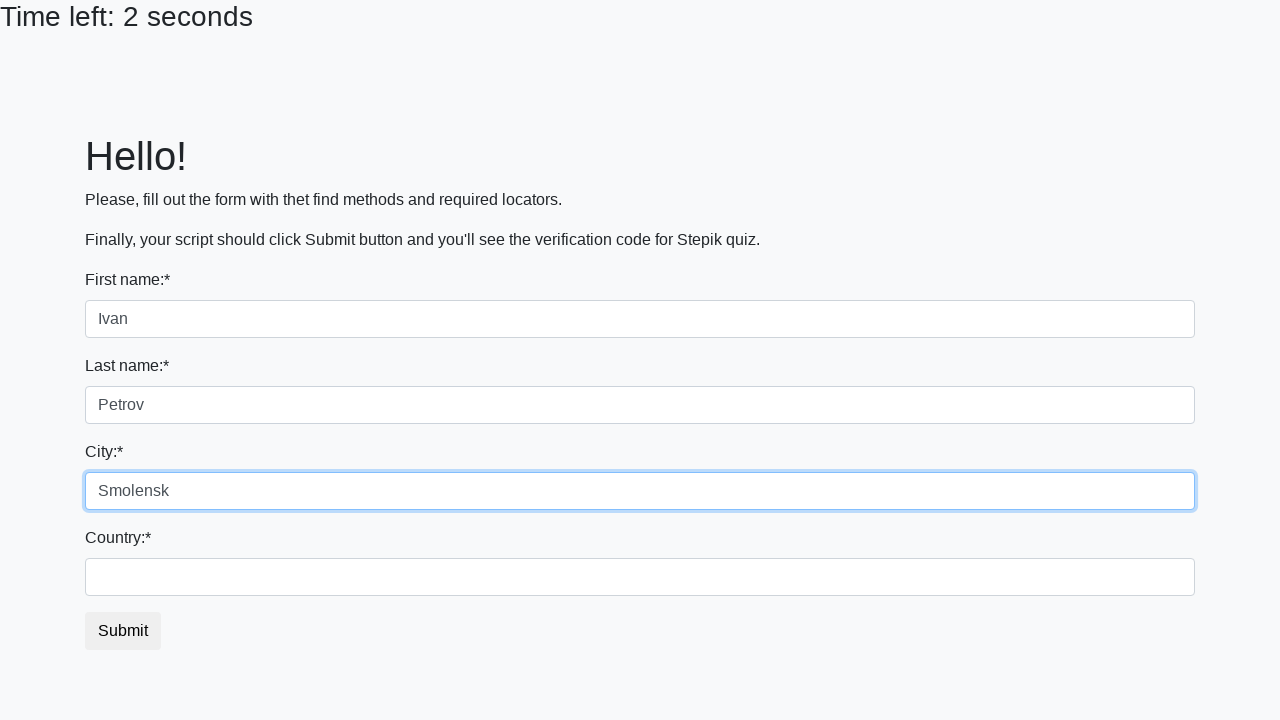

Filled country field with 'Russia' on #country
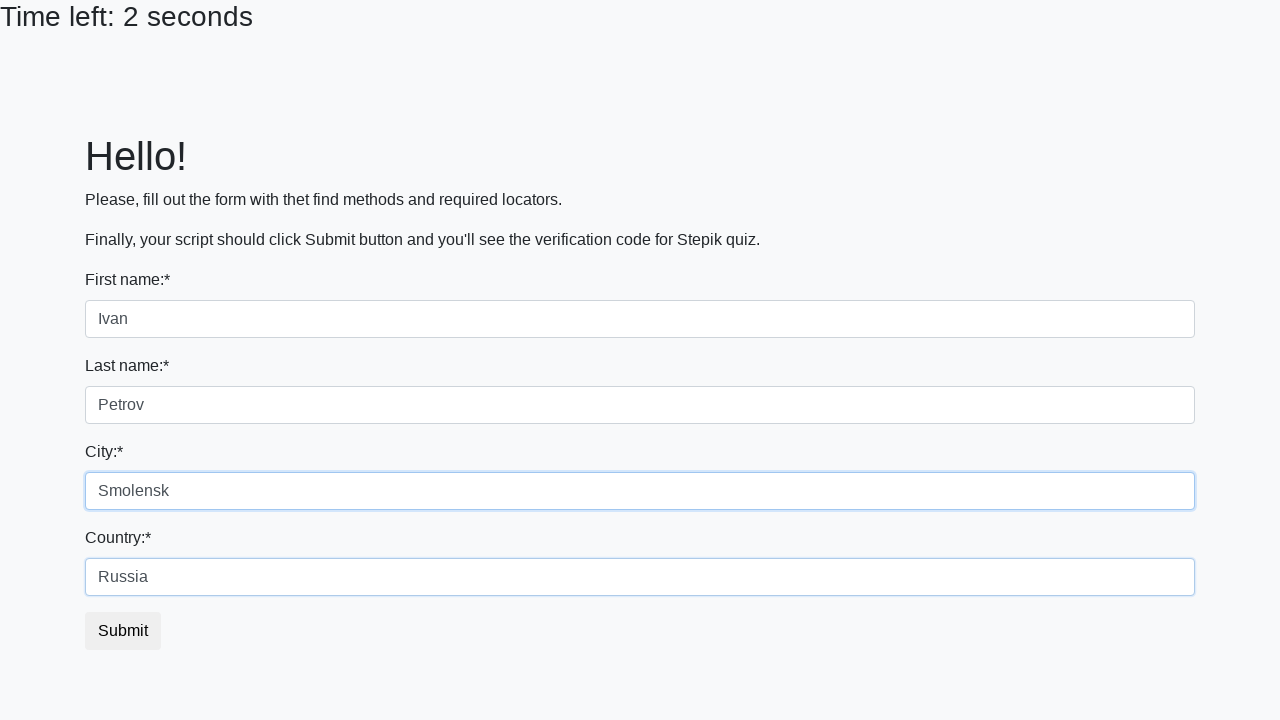

Clicked submit button to submit form at (123, 631) on button.btn
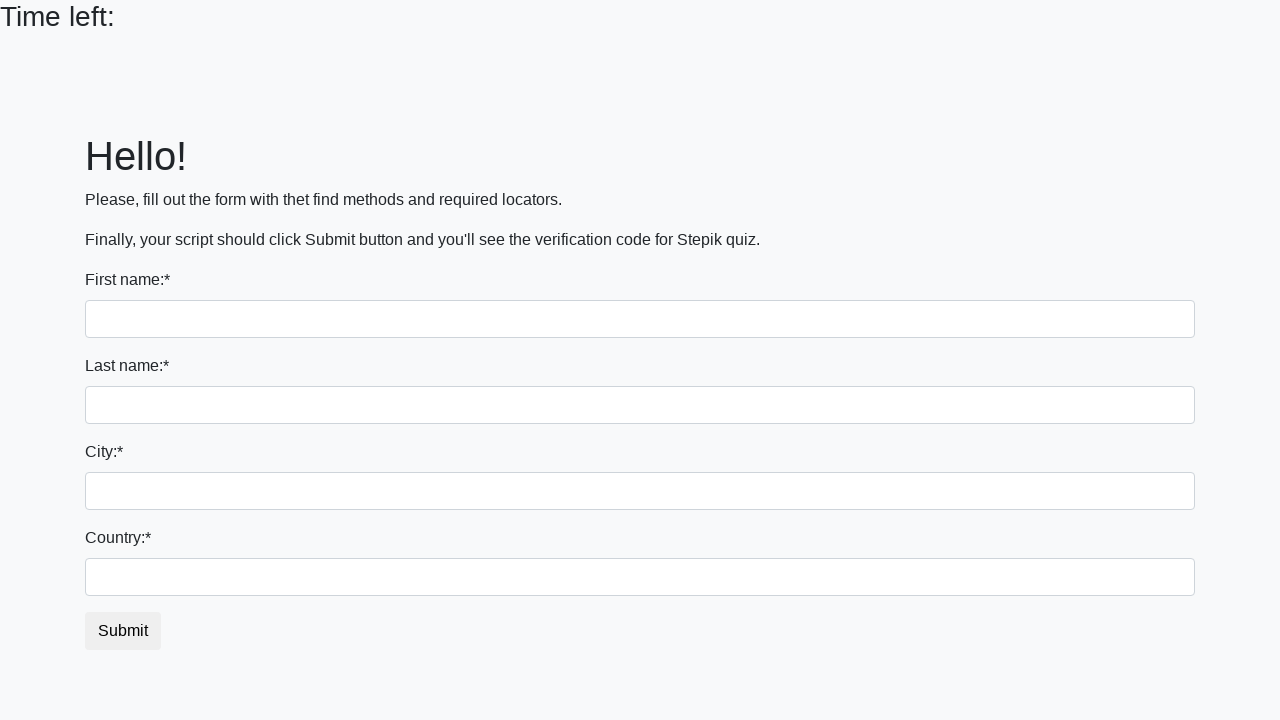

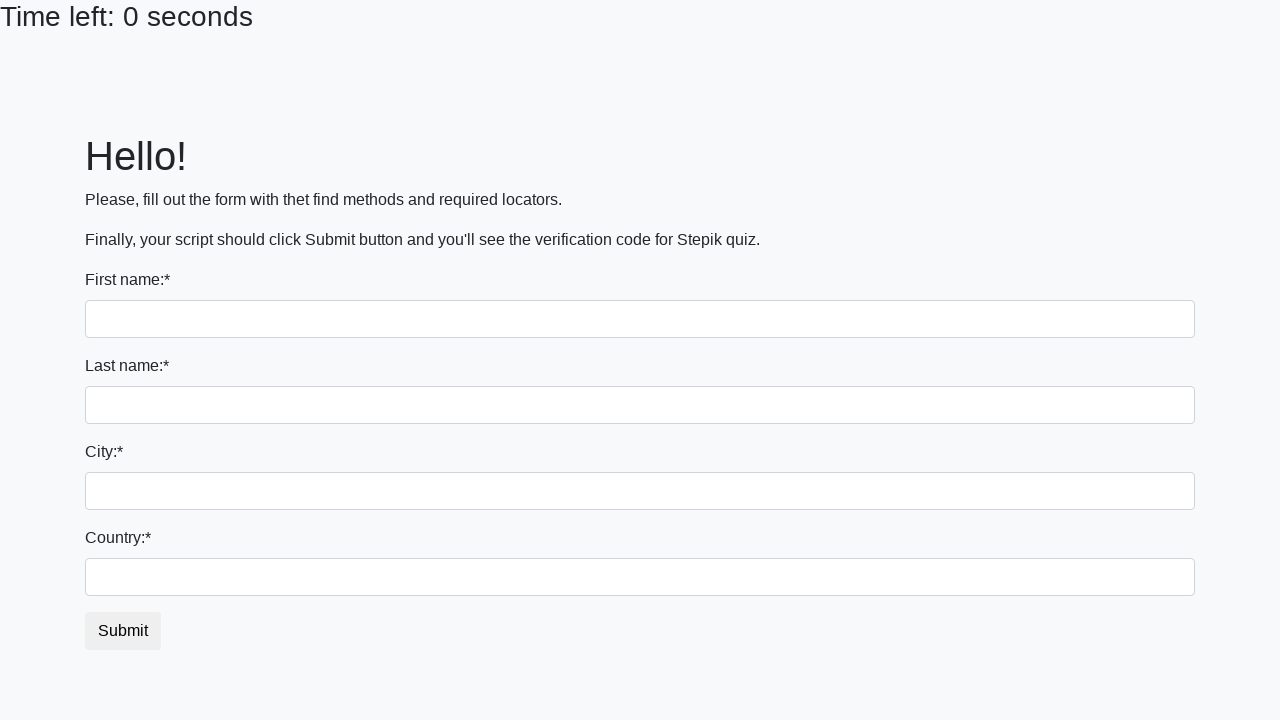